Tests JavaScript prompt alert handling by clicking a button to trigger a JS prompt, entering text into the prompt, accepting it, and verifying the result message is displayed

Starting URL: https://the-internet.herokuapp.com/javascript_alerts

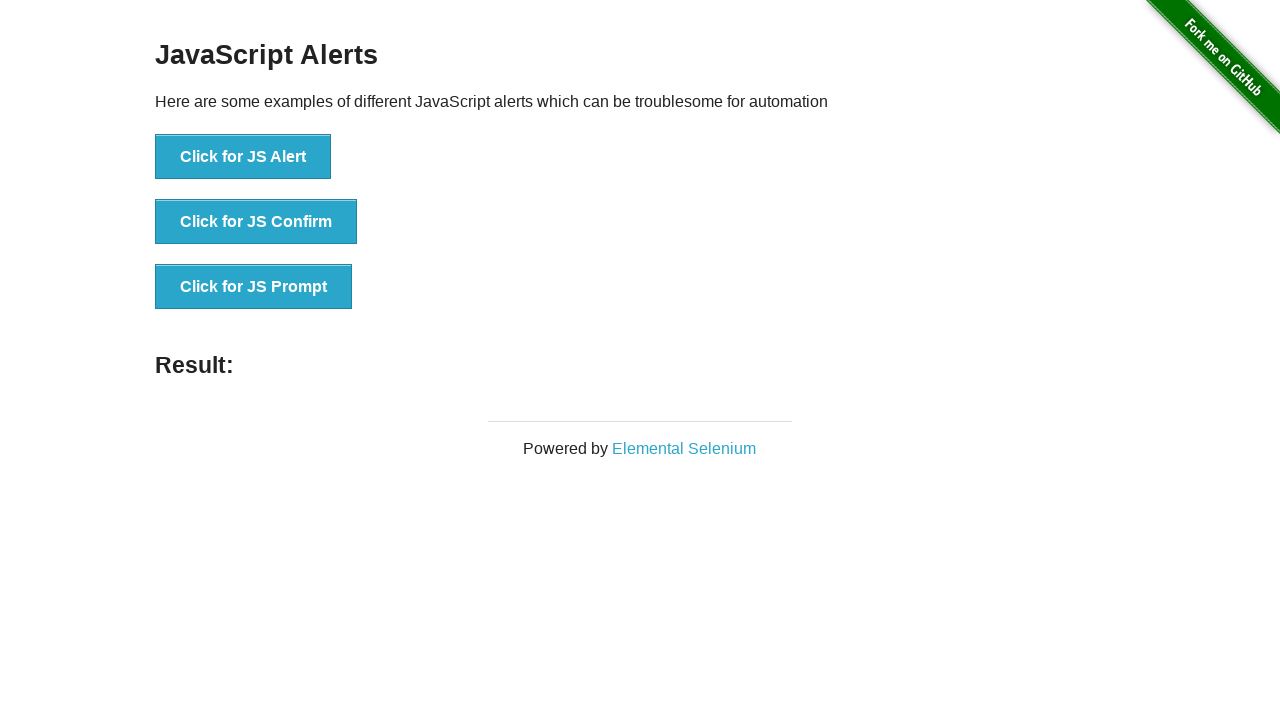

Clicked the JS Prompt button to trigger the alert at (254, 287) on xpath=//button[@onclick='jsPrompt()']
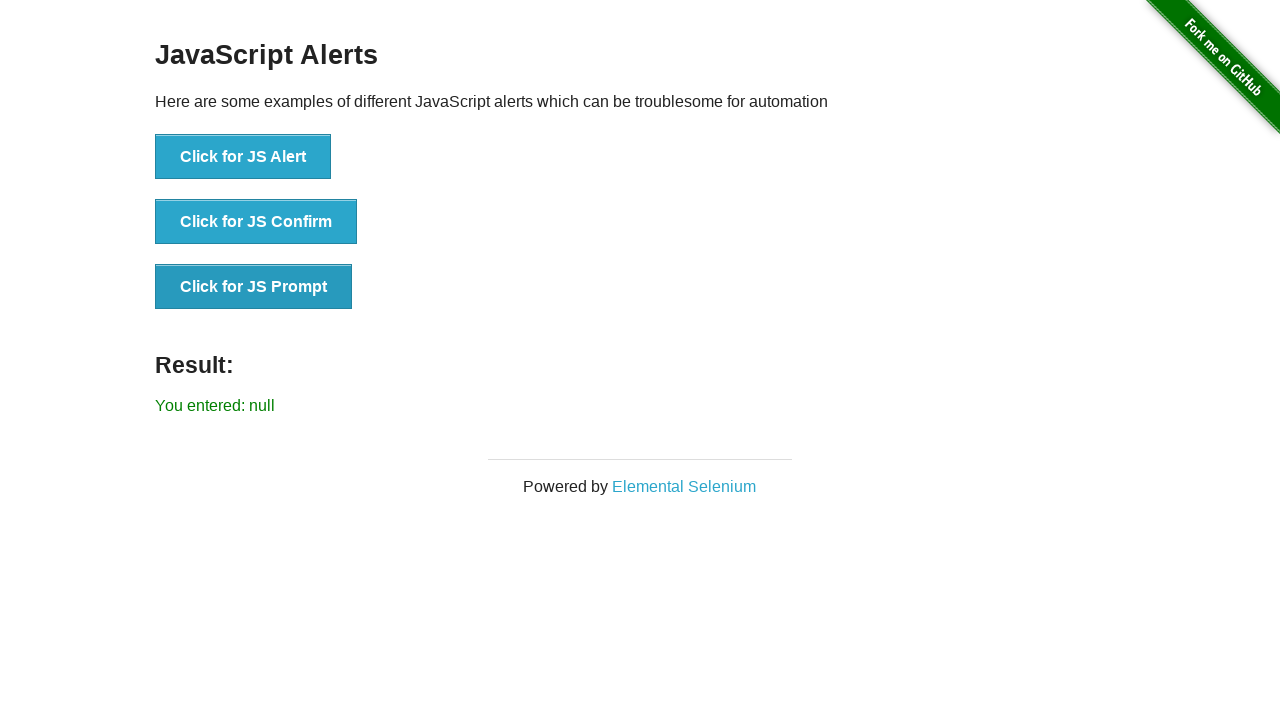

Set up dialog handler to accept prompts with text 'Ramya'
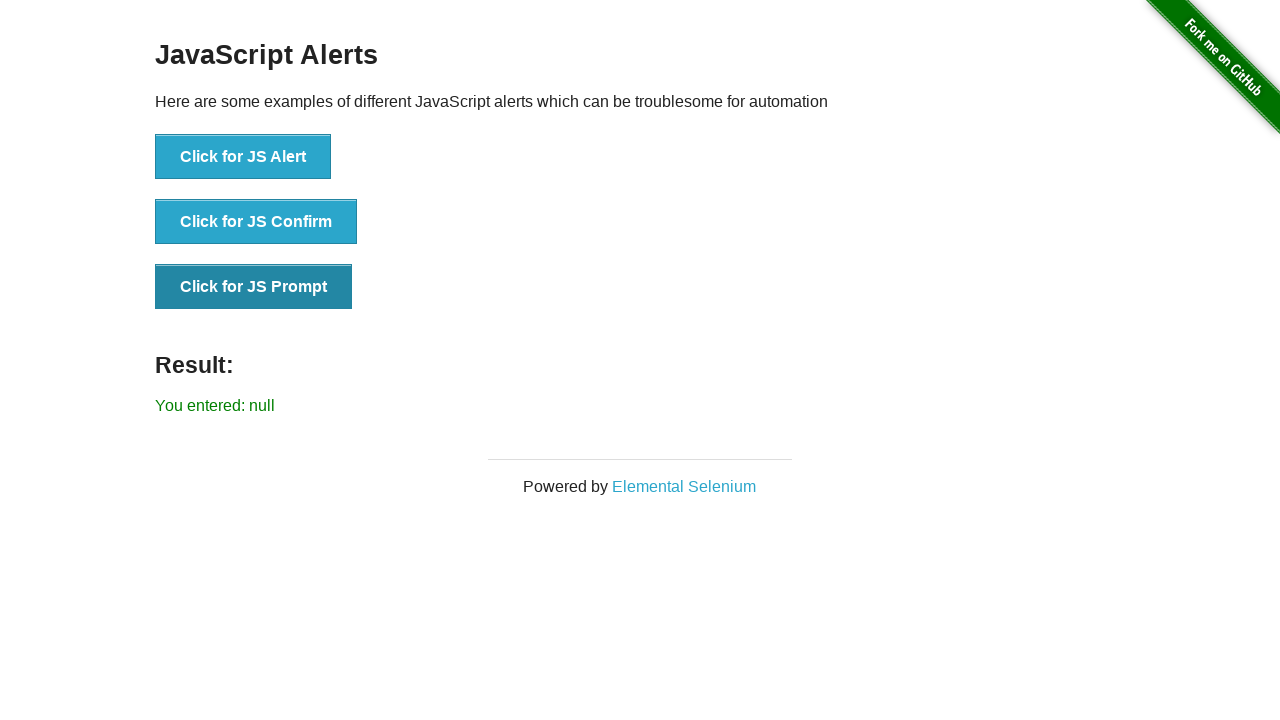

Clicked the JS Prompt button again to trigger the prompt dialog at (254, 287) on xpath=//button[@onclick='jsPrompt()']
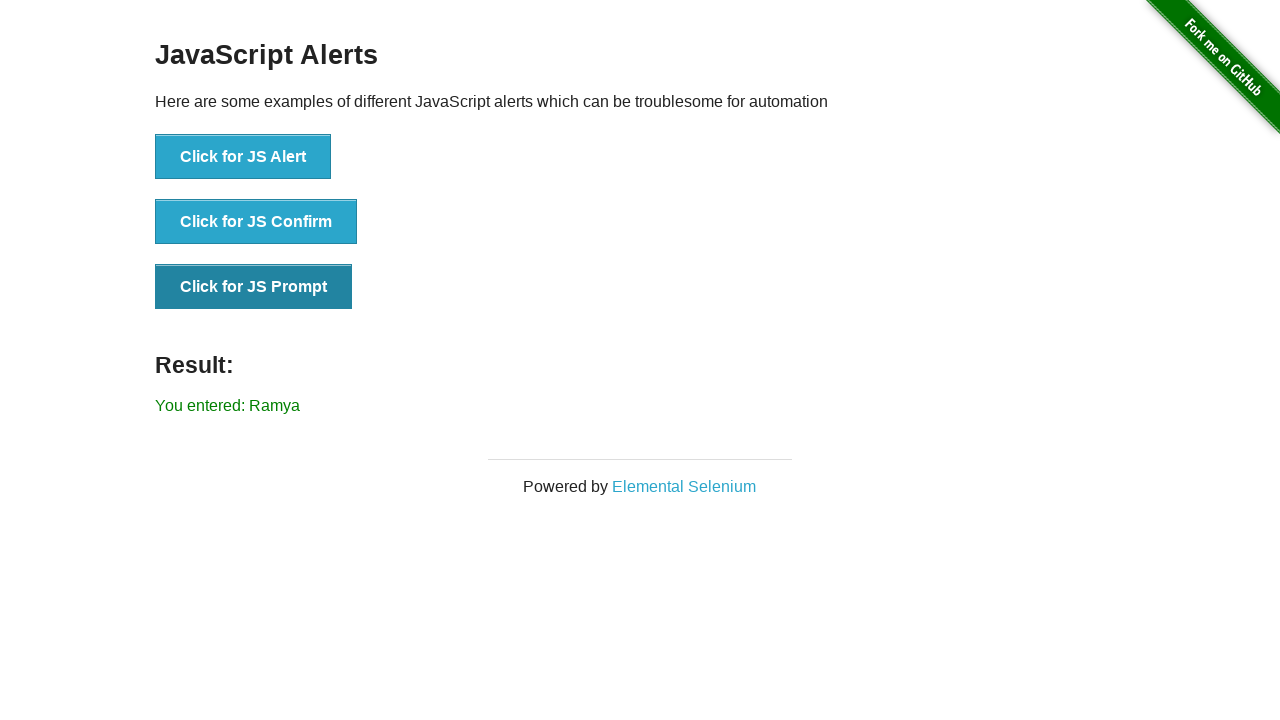

Waited for and verified the result message is displayed
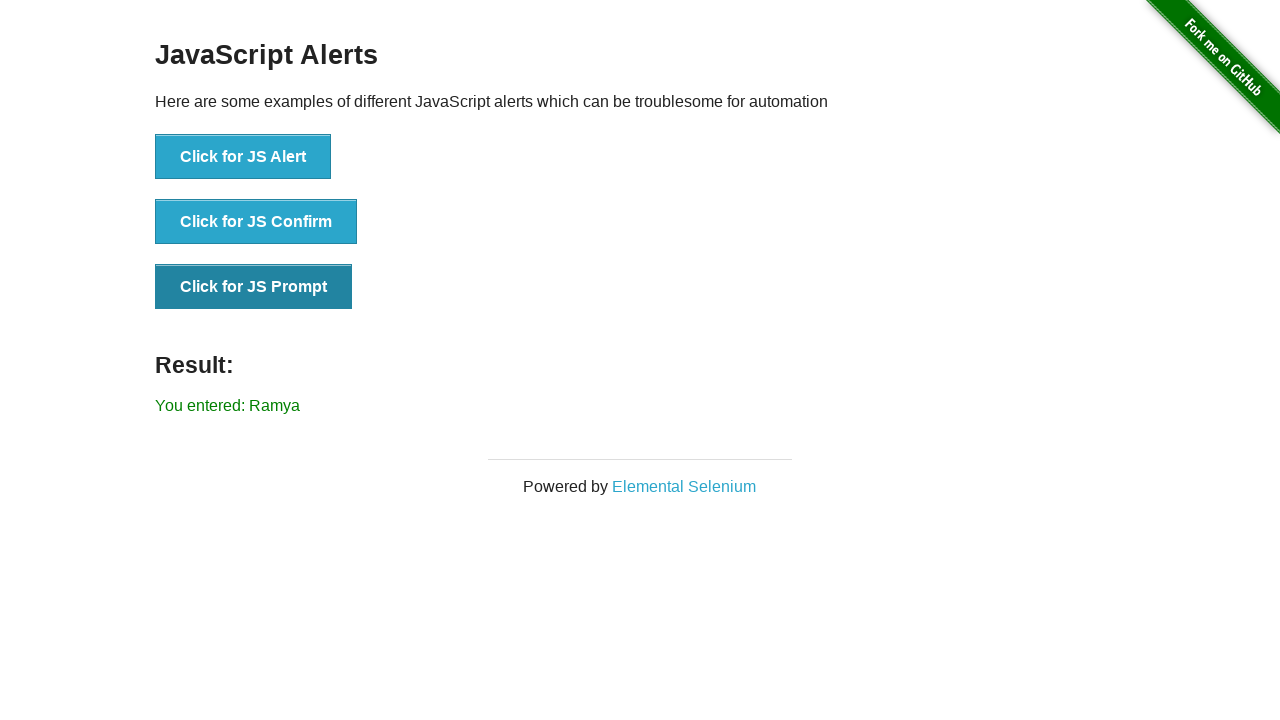

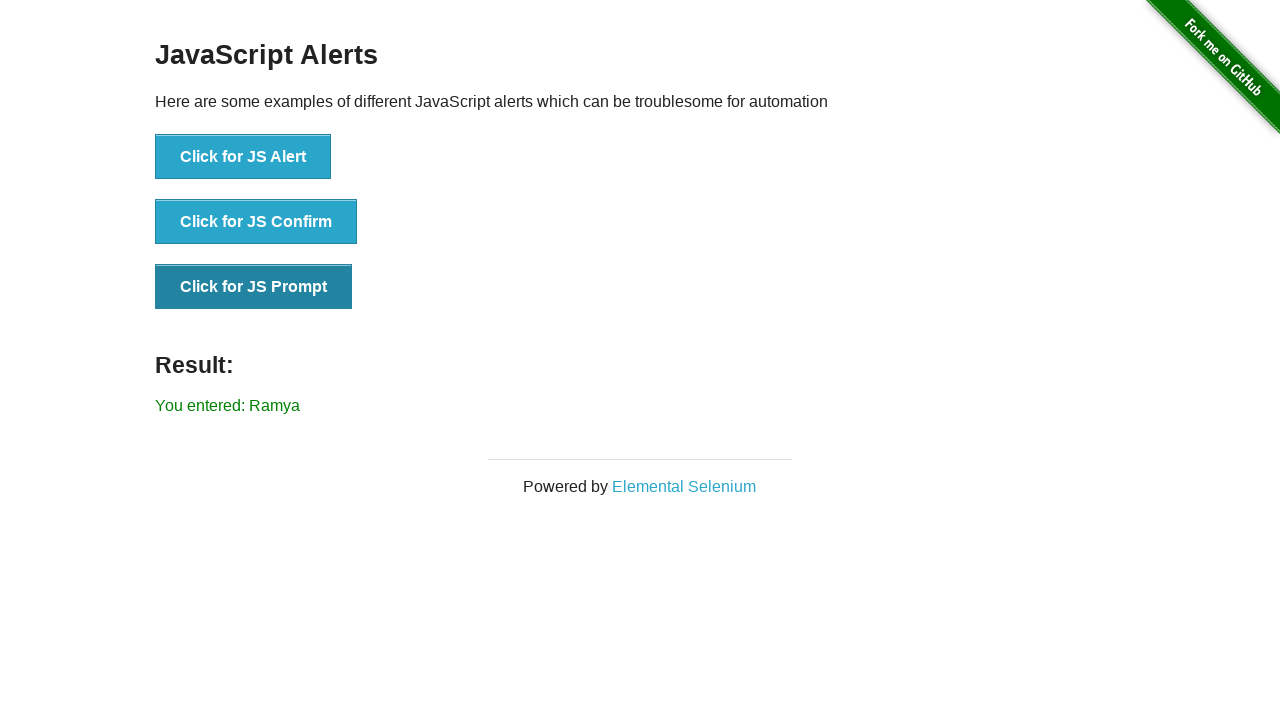